Tests a simple button click and verifies the submitted message appears

Starting URL: https://www.qa-practice.com/elements/button/simple

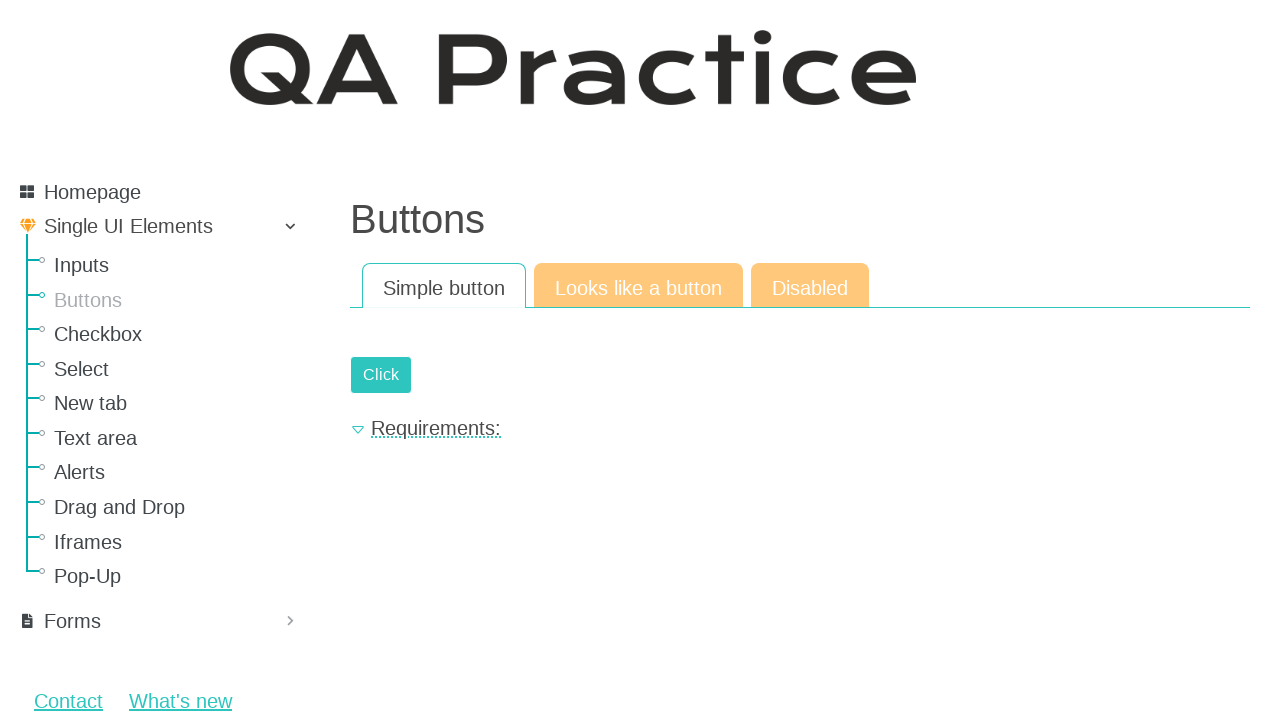

Clicked the simple button using dispatch_event
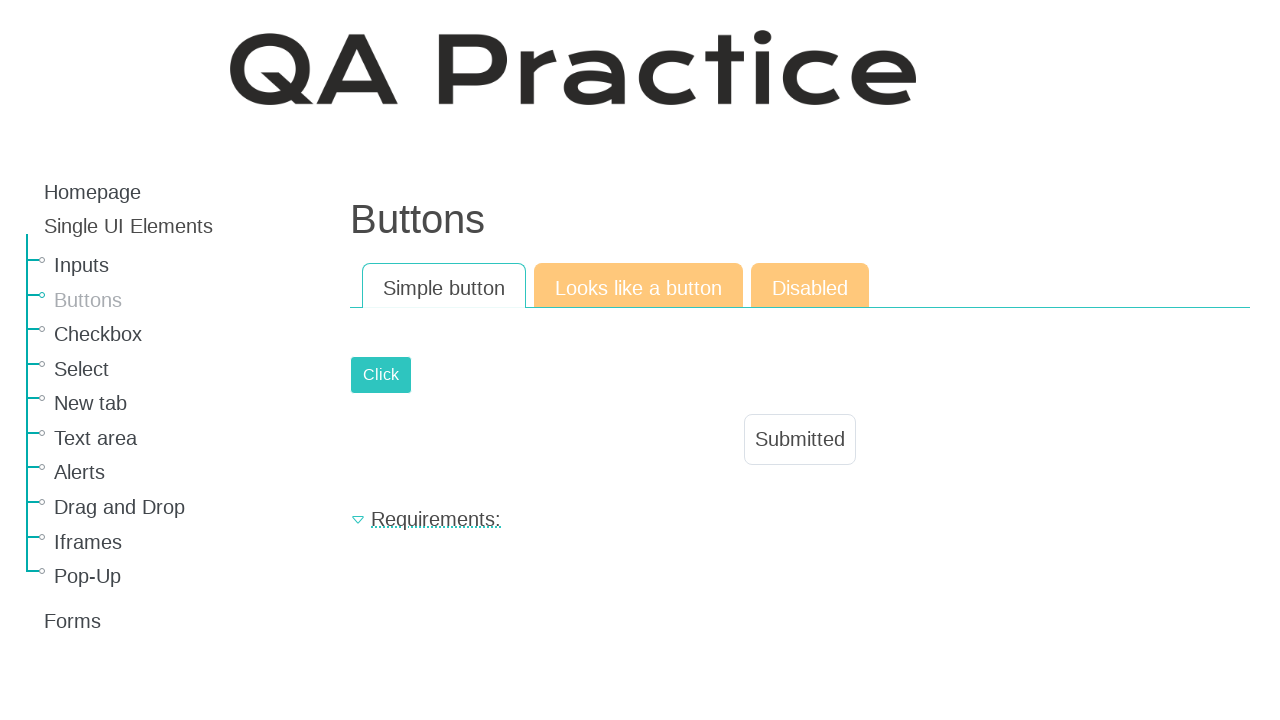

Verified submitted message appeared on the page
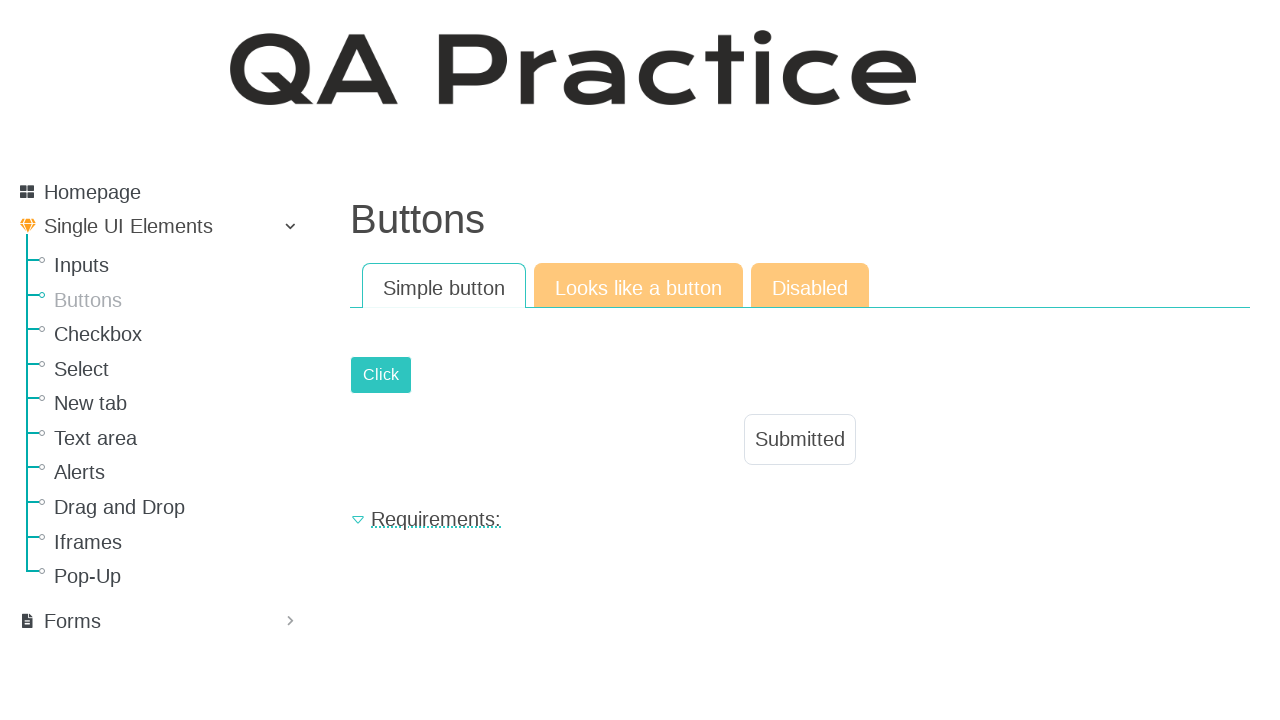

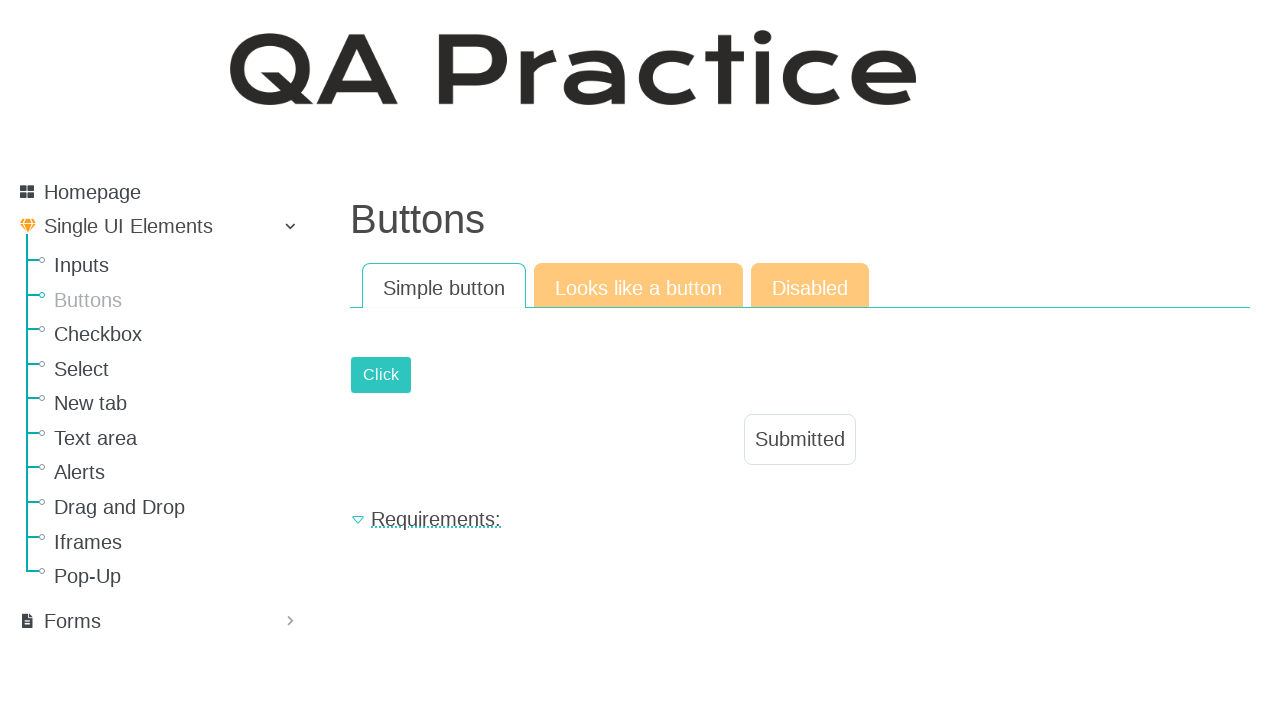